Tests passenger selection dropdown and student discount checkbox functionality on a flight booking practice page by incrementing adult count and toggling the student discount checkbox

Starting URL: https://rahulshettyacademy.com/dropdownsPractise/

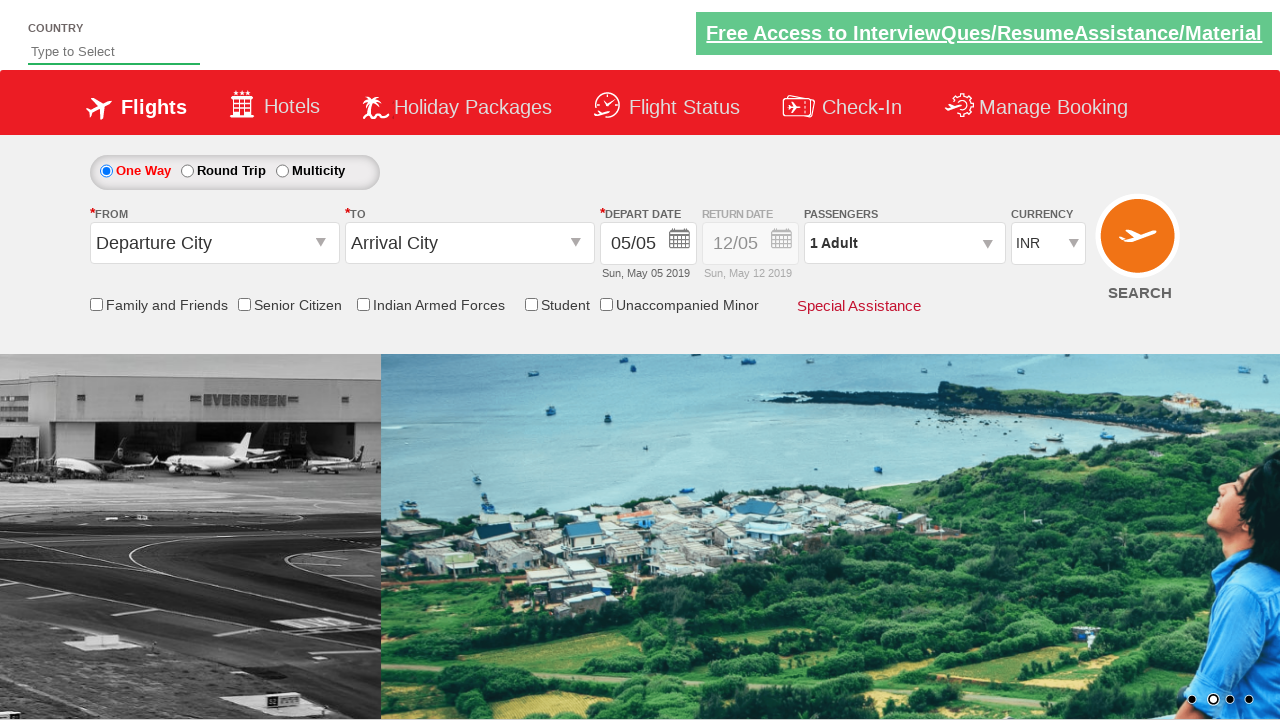

Clicked on passenger info dropdown to open it at (904, 243) on #divpaxinfo
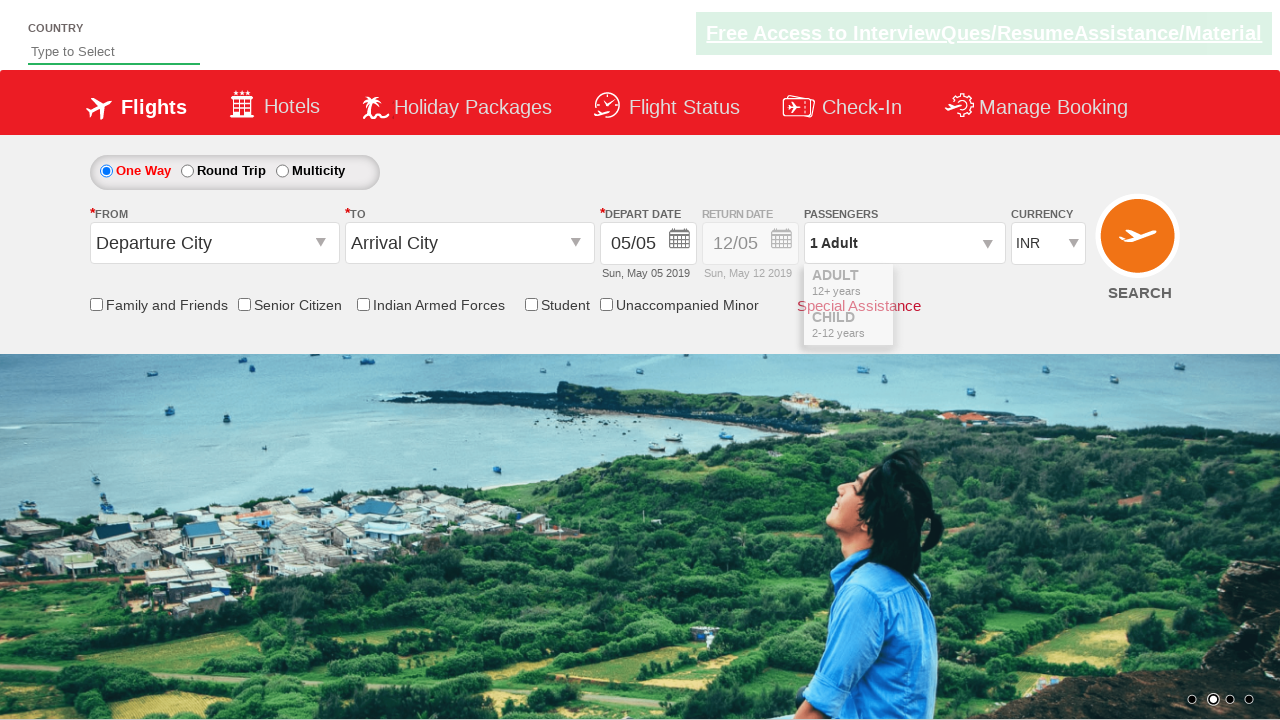

Waited for dropdown to be visible
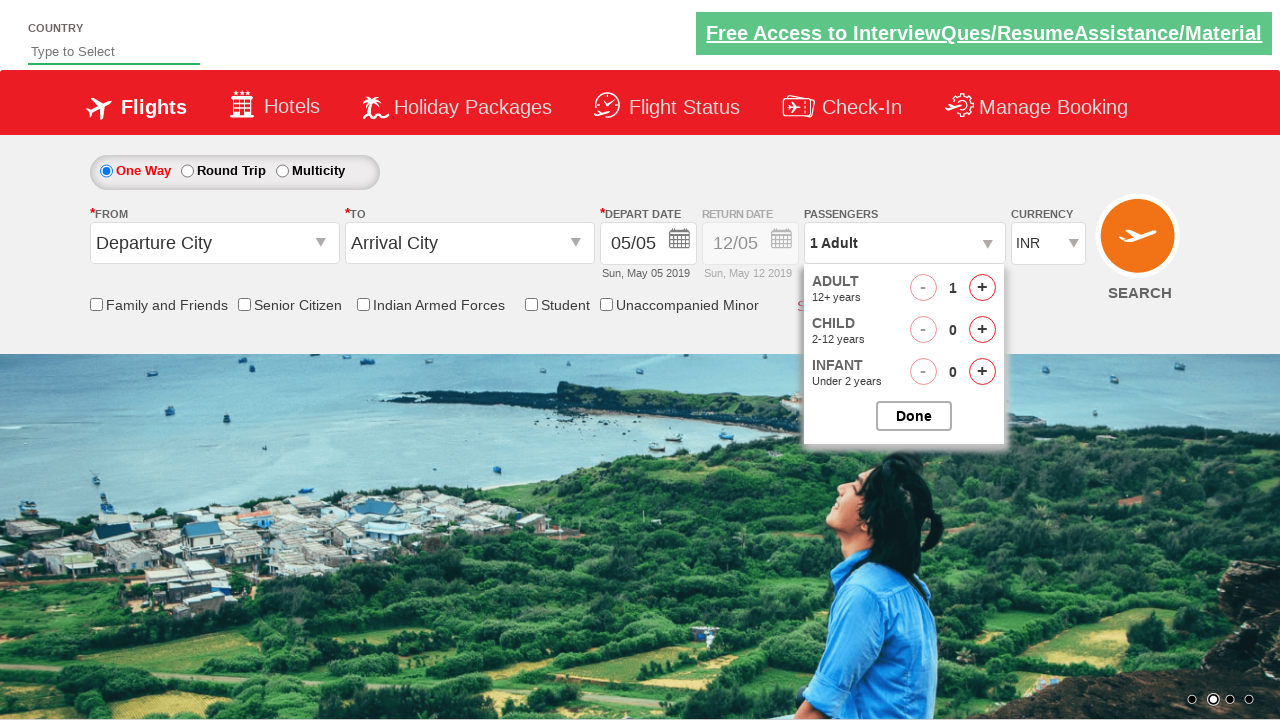

Clicked to increment adult passenger count at (982, 288) on #hrefIncAdt
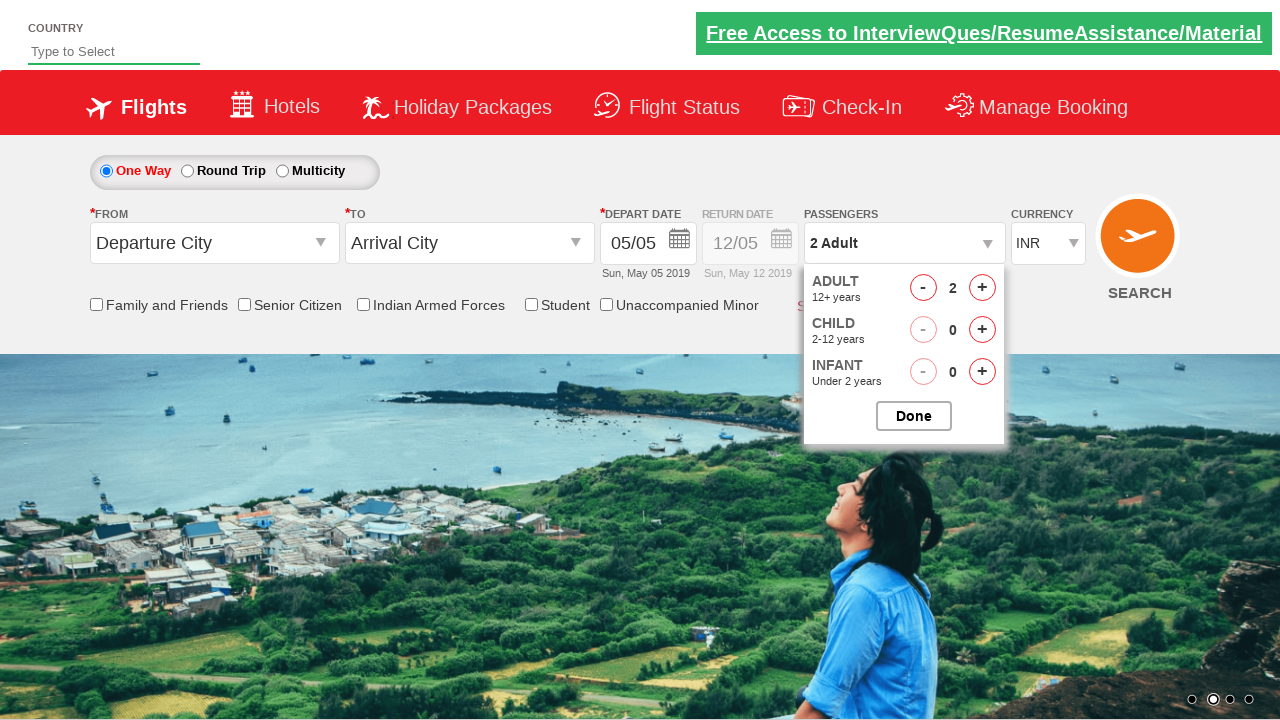

Closed the passenger selection dropdown at (914, 416) on #btnclosepaxoption
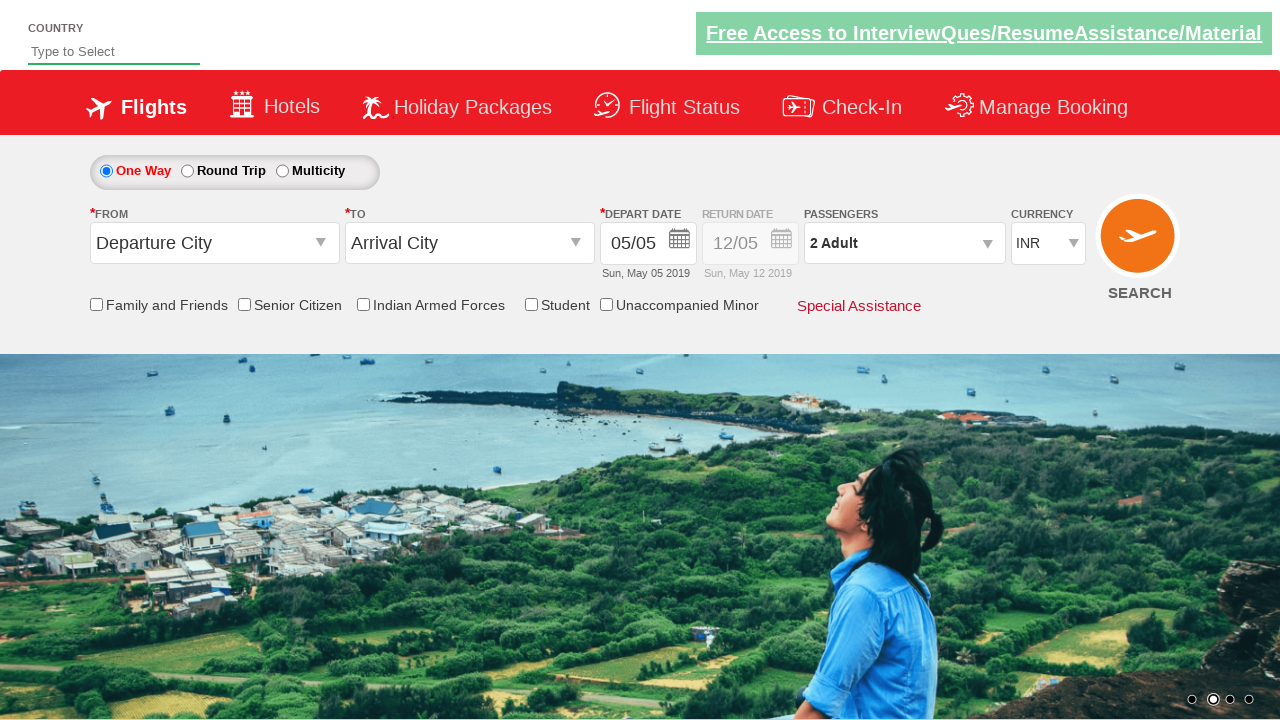

Verified student discount checkbox is not selected in initial state
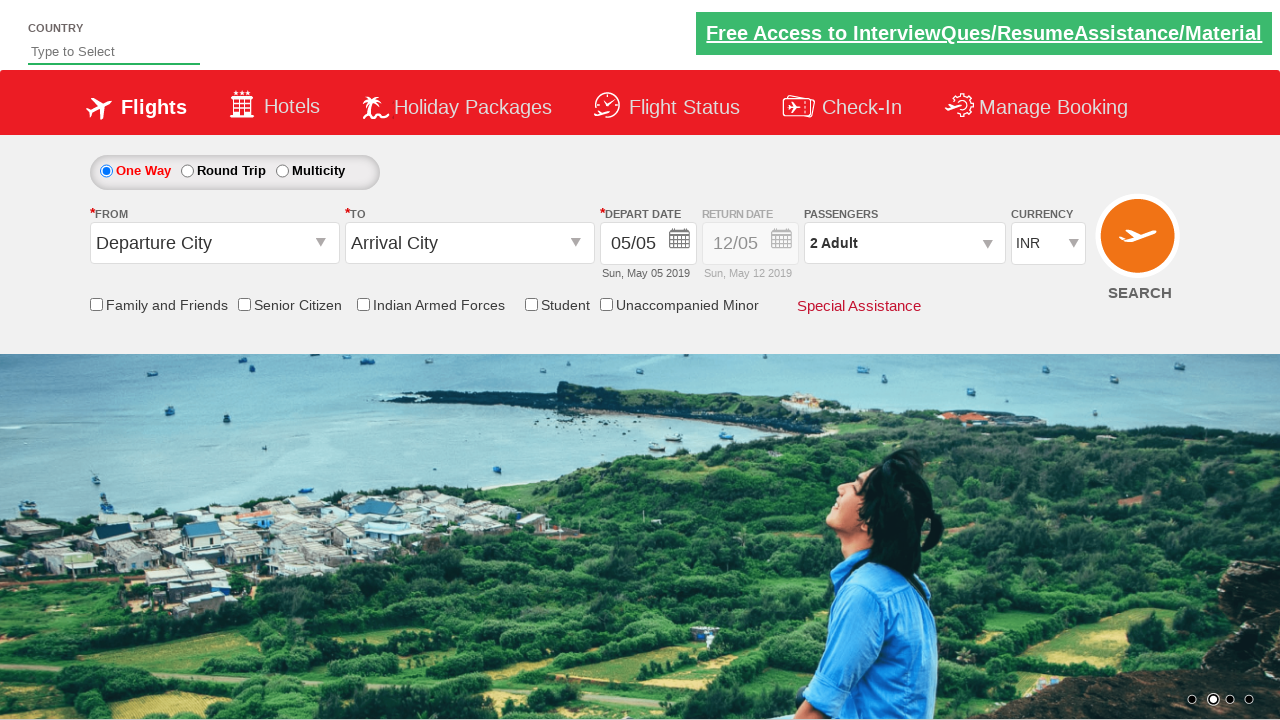

Clicked on Student Discount checkbox to select it at (531, 304) on input[name*='StudentDiscount']
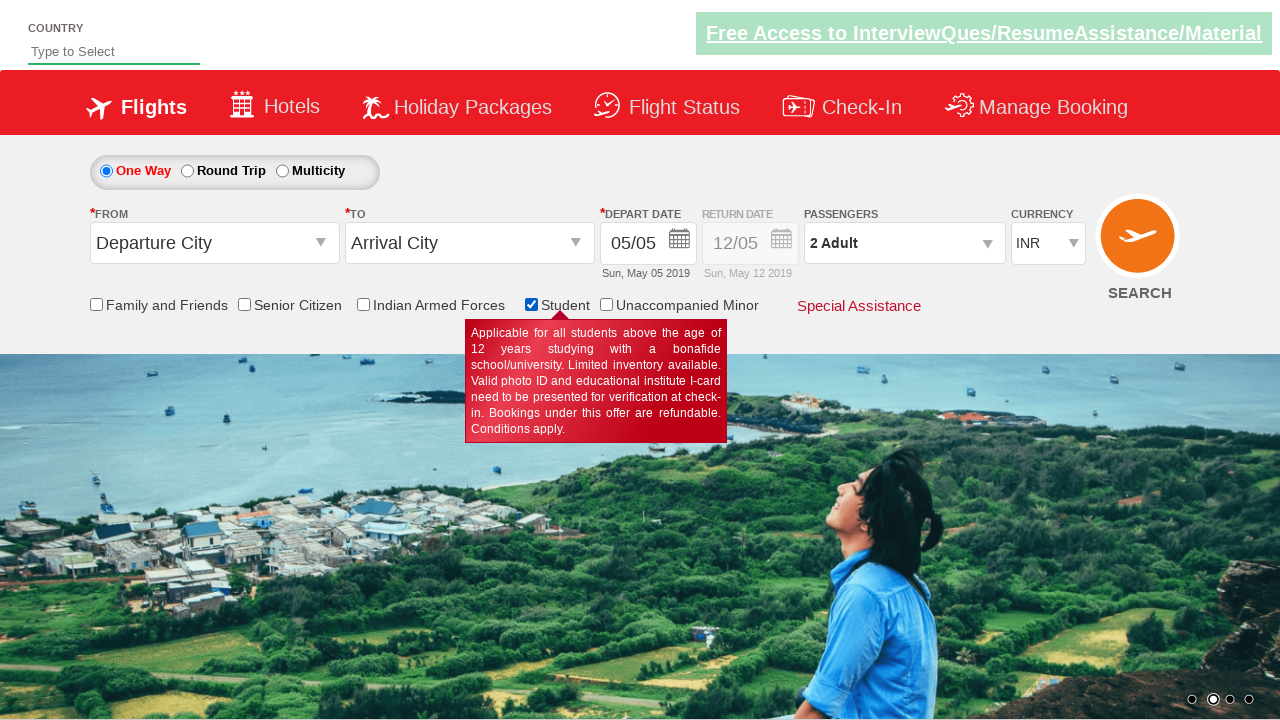

Verified student discount checkbox is now selected
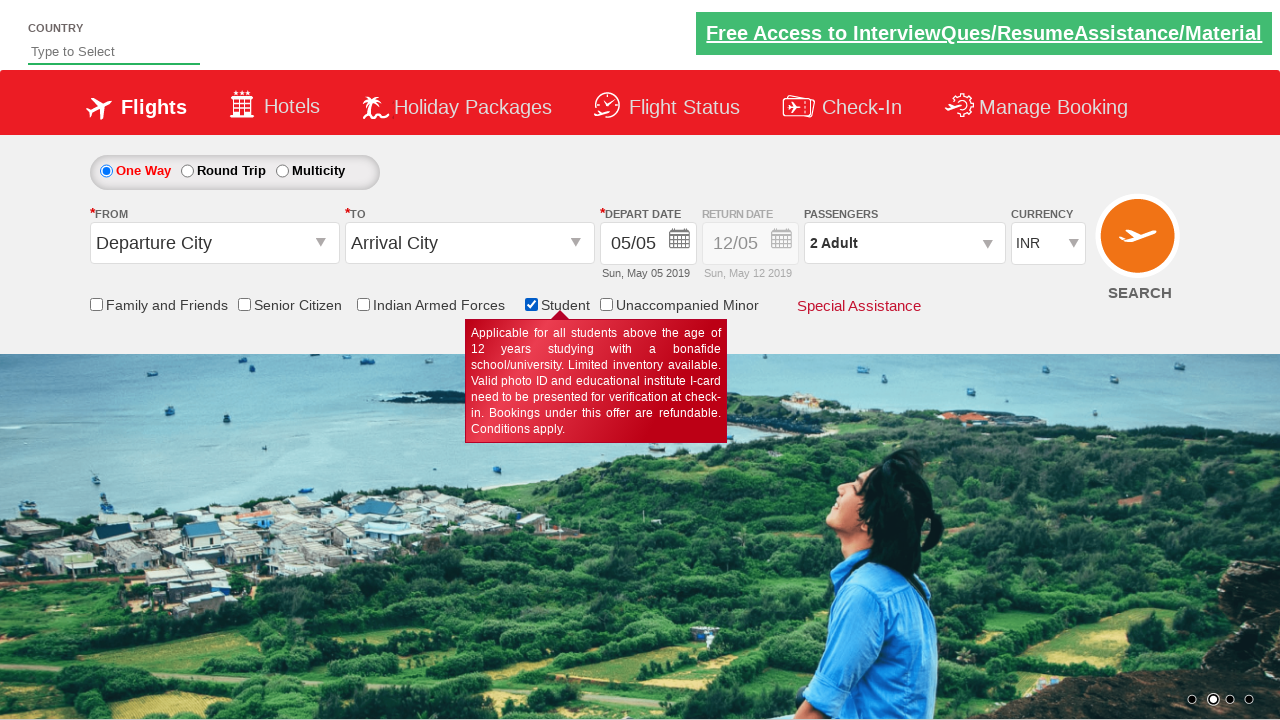

Verified passenger info text shows '2 Adult'
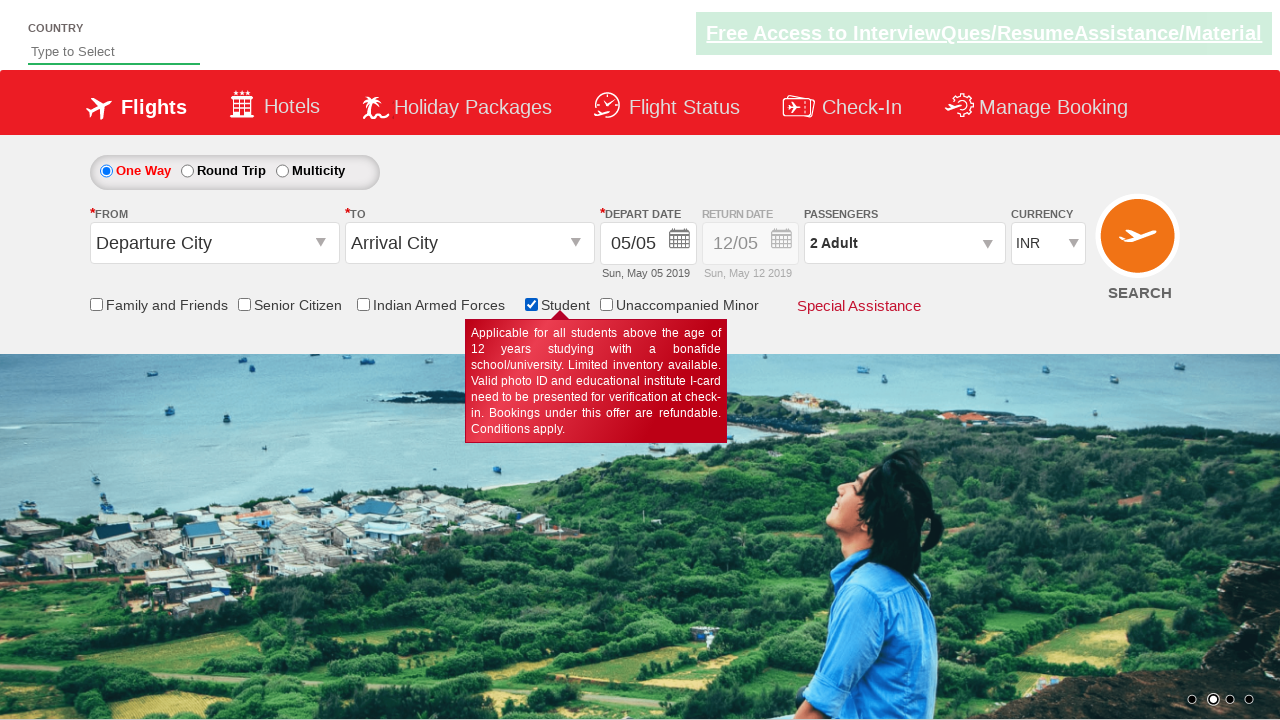

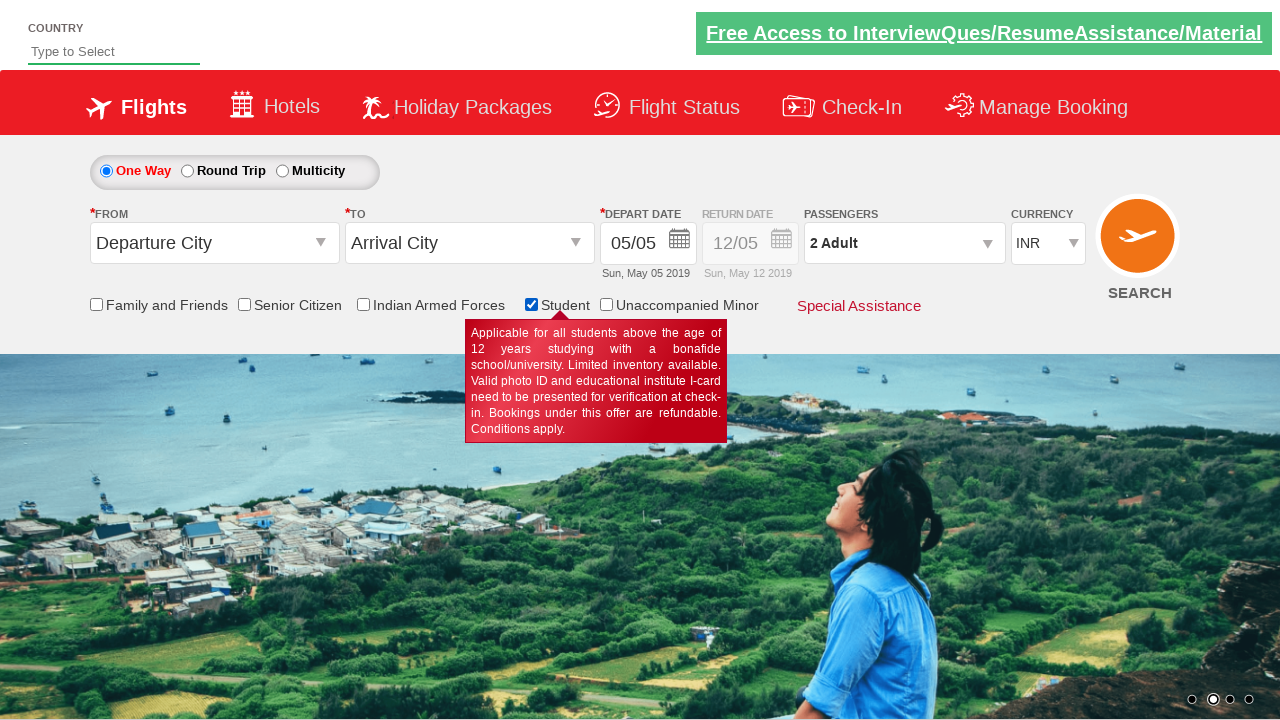